Tests finding an element that is hidden initially and becomes visible after clicking a start button on a dynamic loading page

Starting URL: https://the-internet.herokuapp.com/dynamic_loading/1

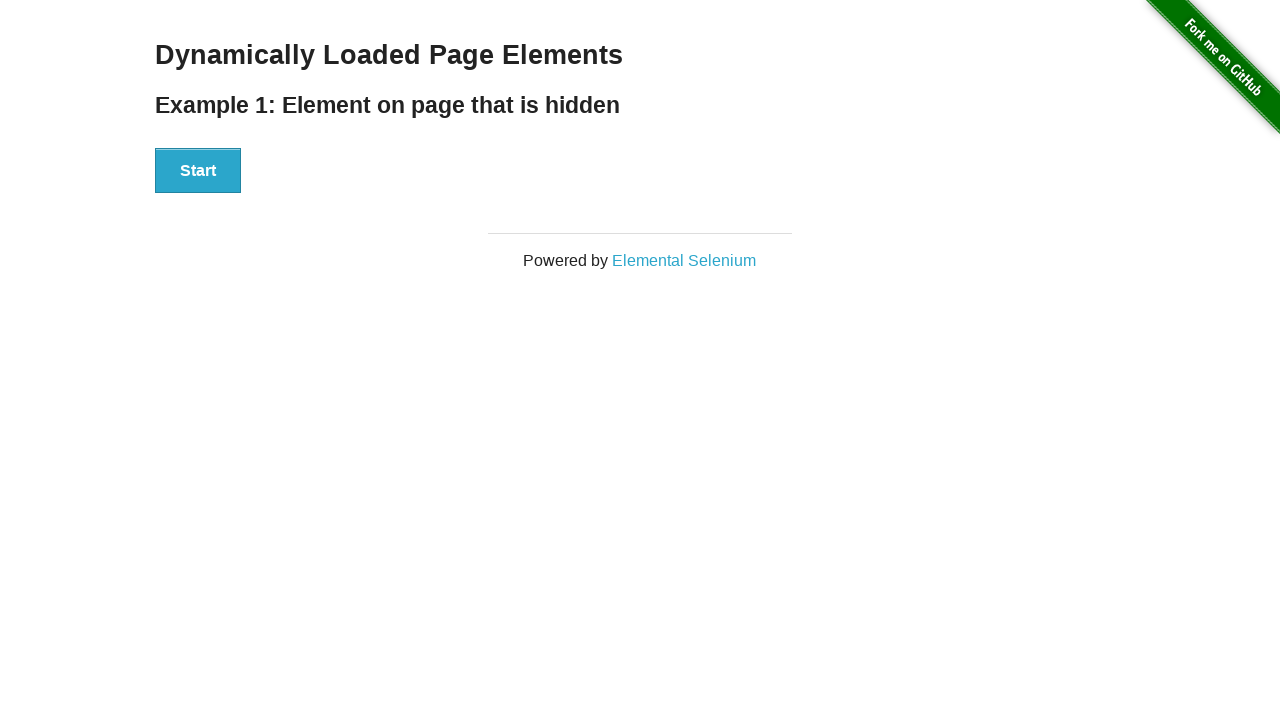

Navigated to dynamic loading page
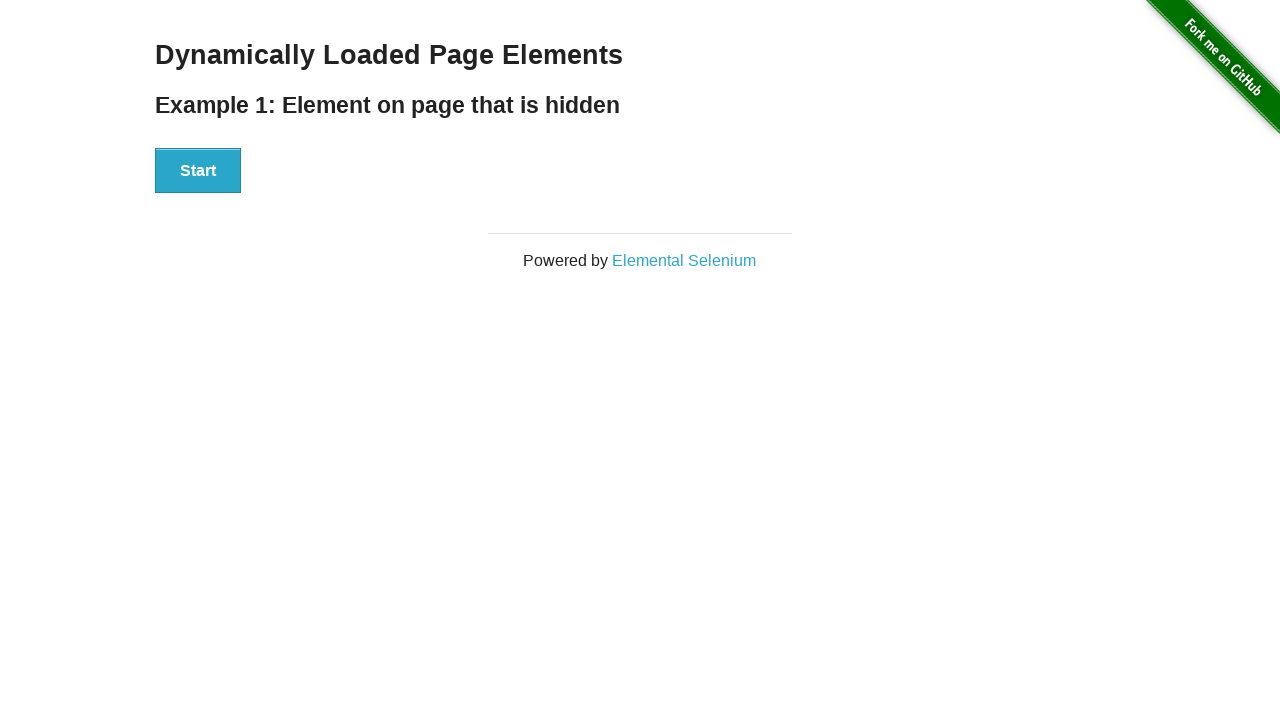

Clicked start button to trigger dynamic loading at (198, 171) on #start button
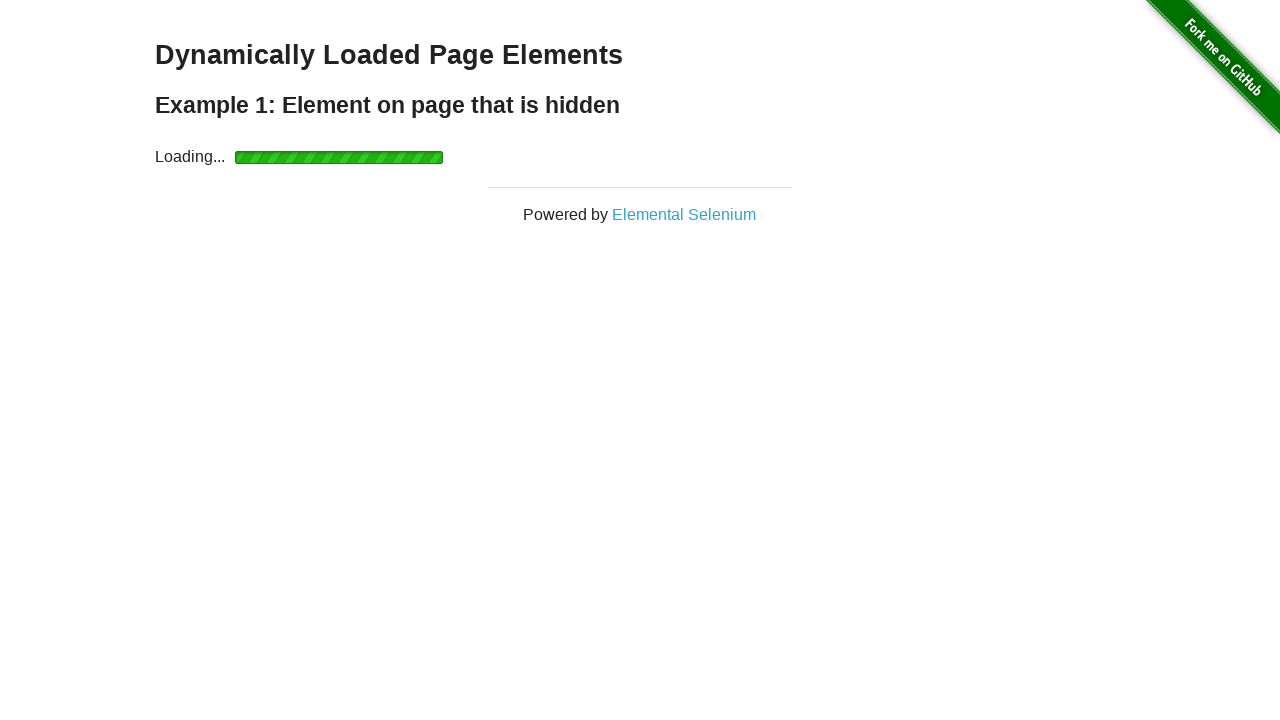

Element became visible after page load - 'Hello World!' label appeared
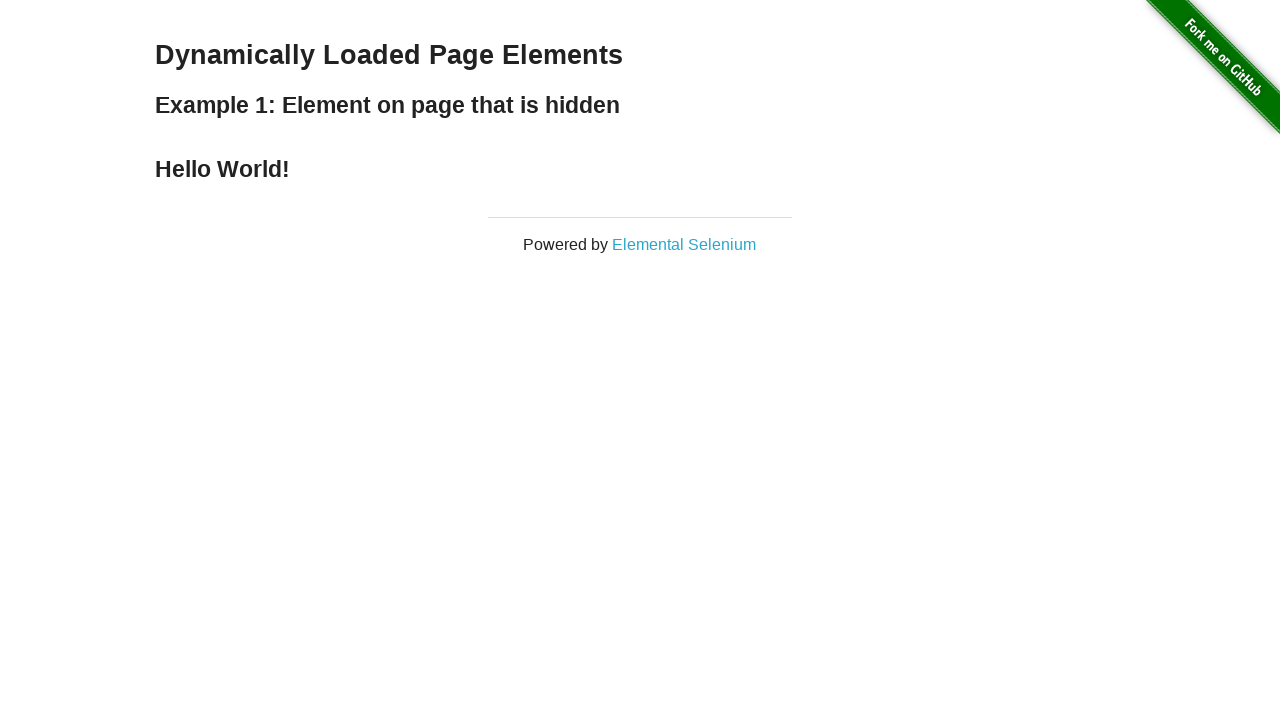

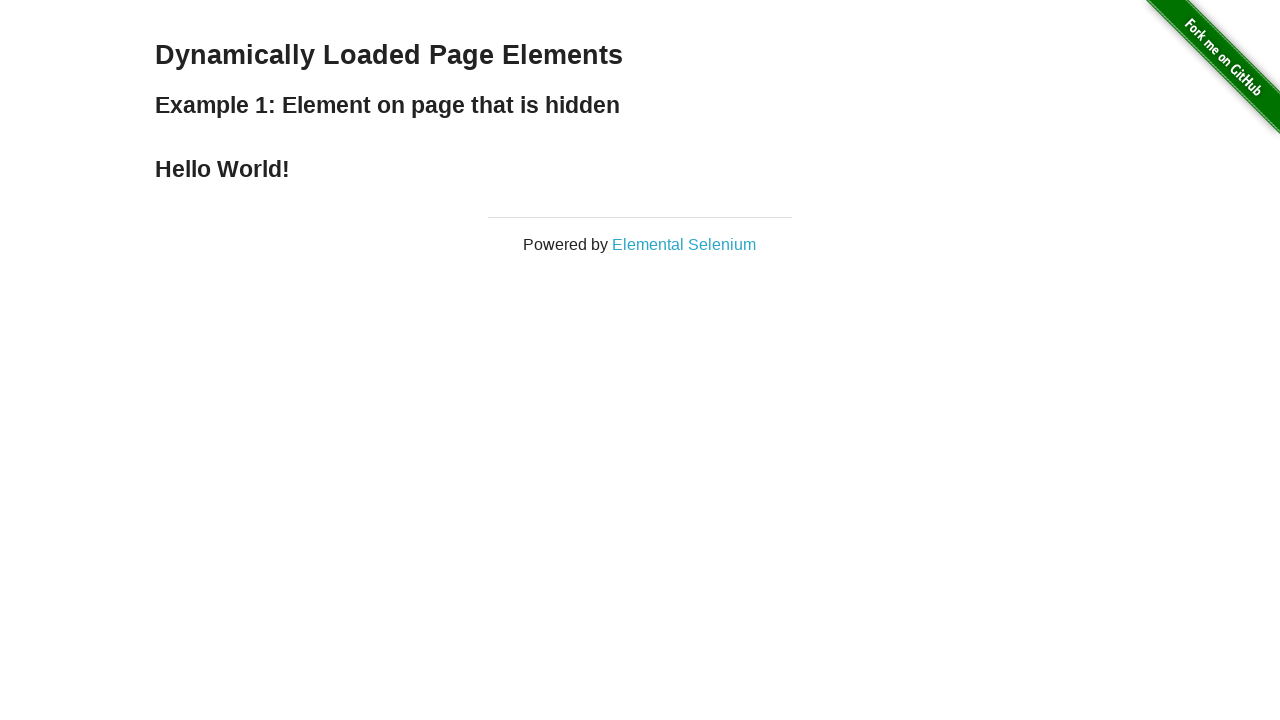